Tests the Radio Button functionality on demoqa.com by navigating to the Radio Button section and clicking on Yes and Impressive radio options.

Starting URL: https://demoqa.com

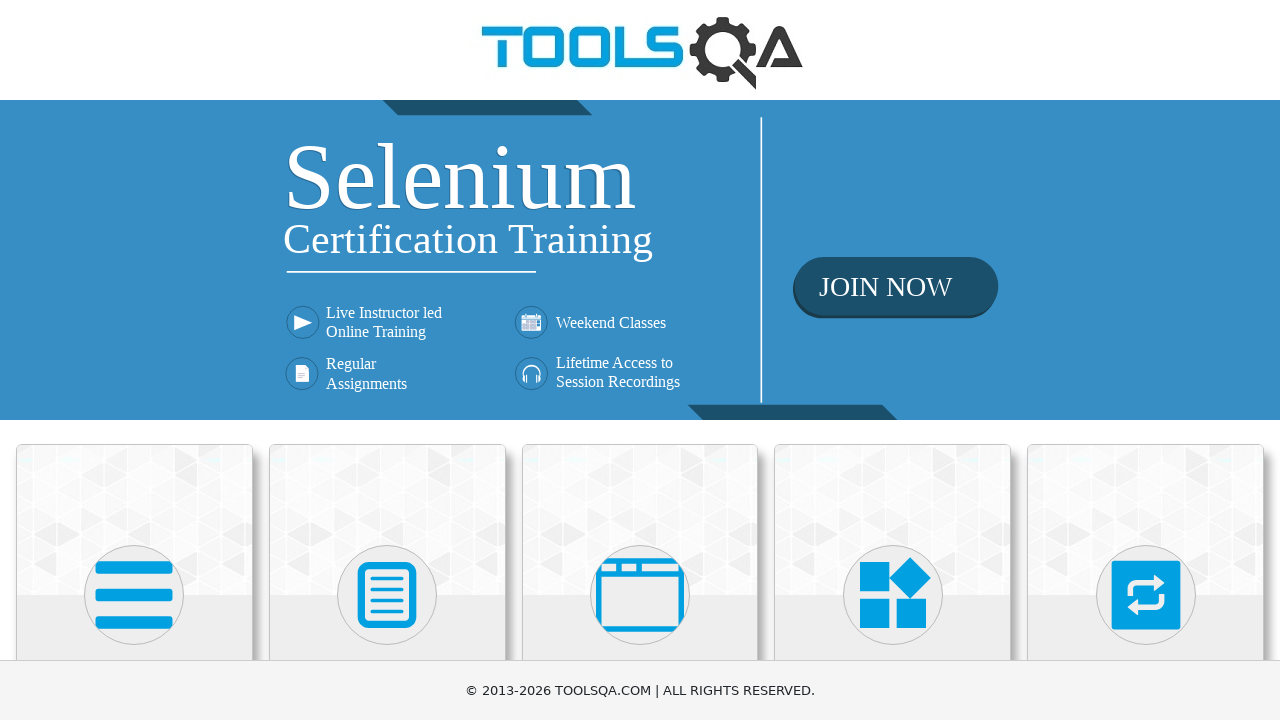

Scrolled down 2500px to view Elements section
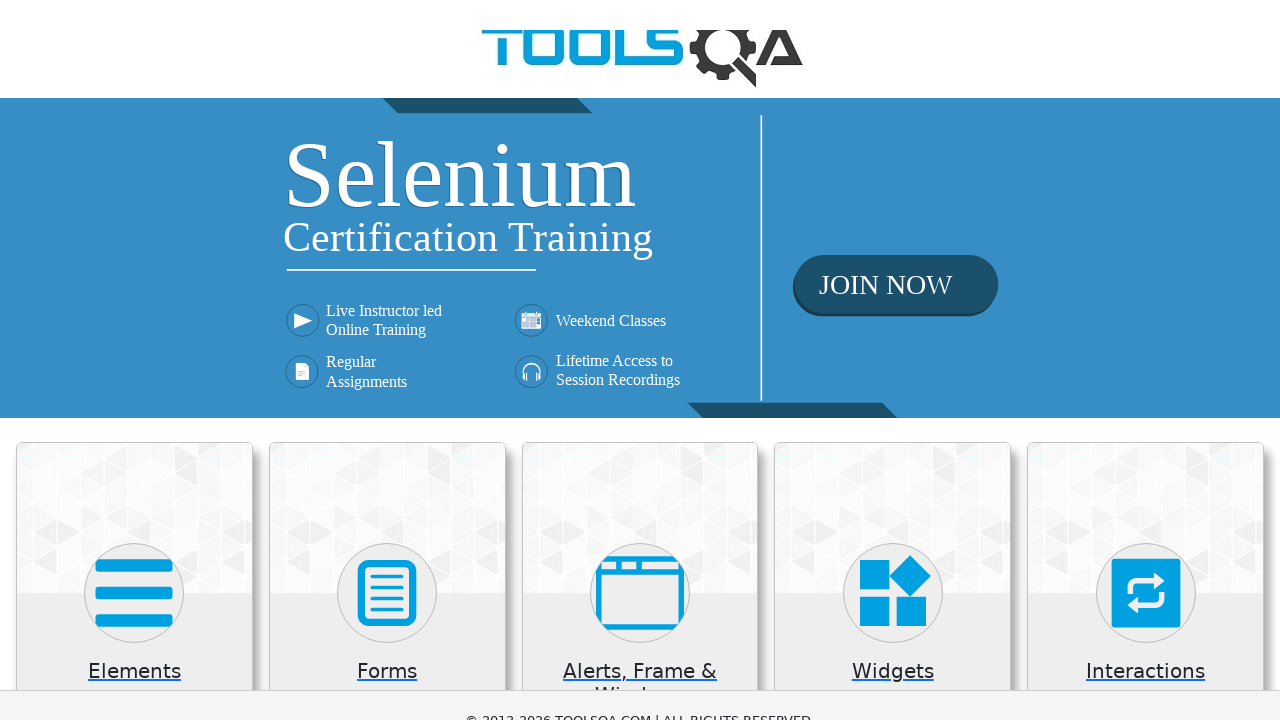

Clicked on Elements card at (134, 6) on internal:text="Elements"i
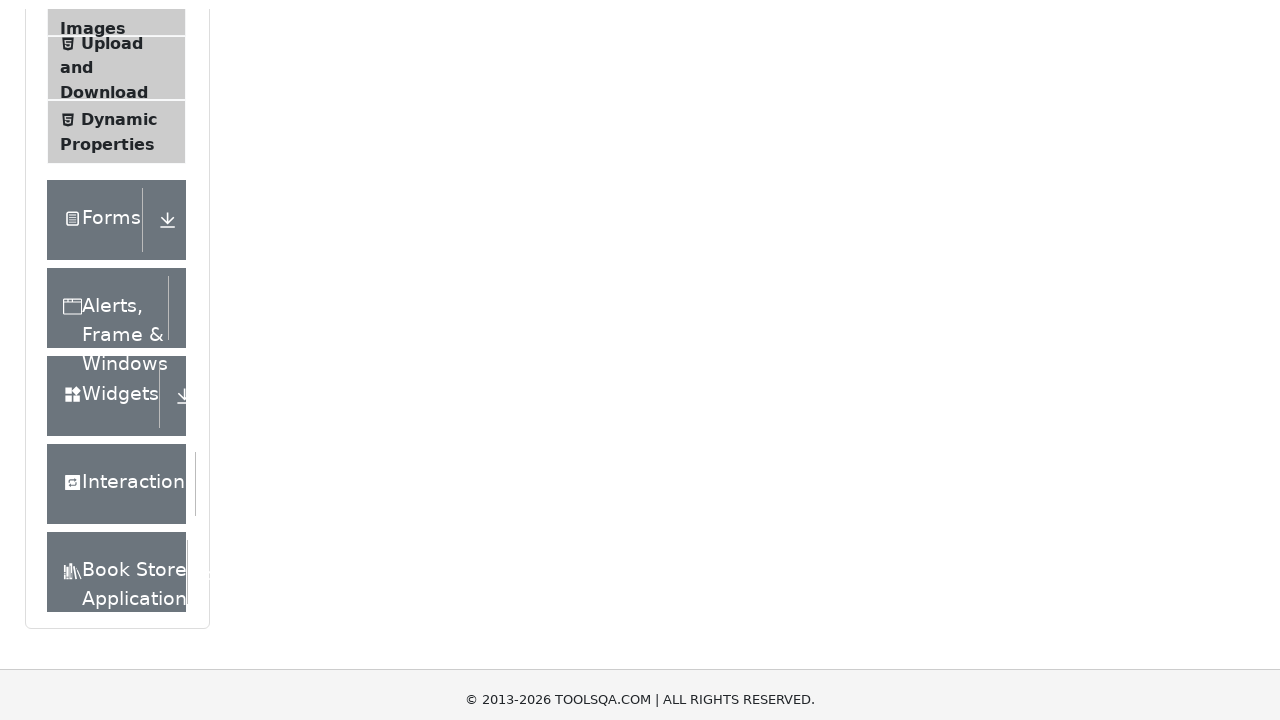

Clicked on Radio Button menu item at (106, 348) on internal:text="Radio Button"i
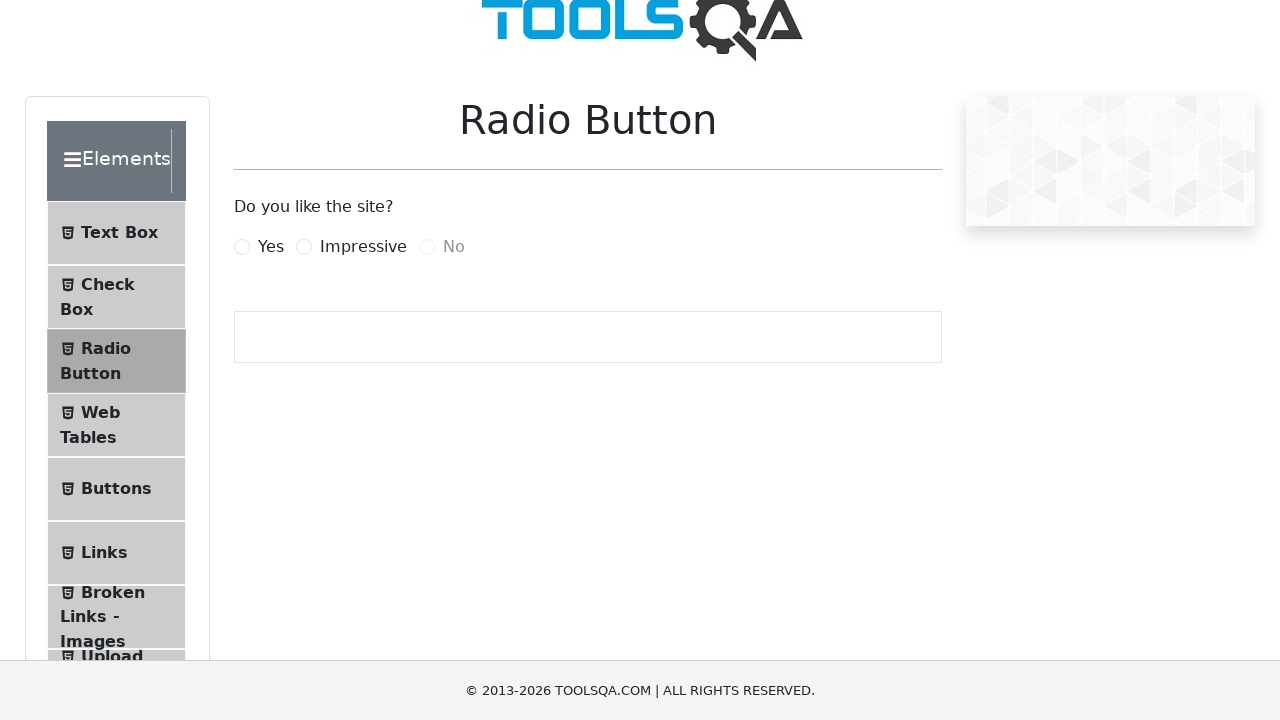

Clicked on Yes radio button at (271, 247) on internal:text="Yes"i
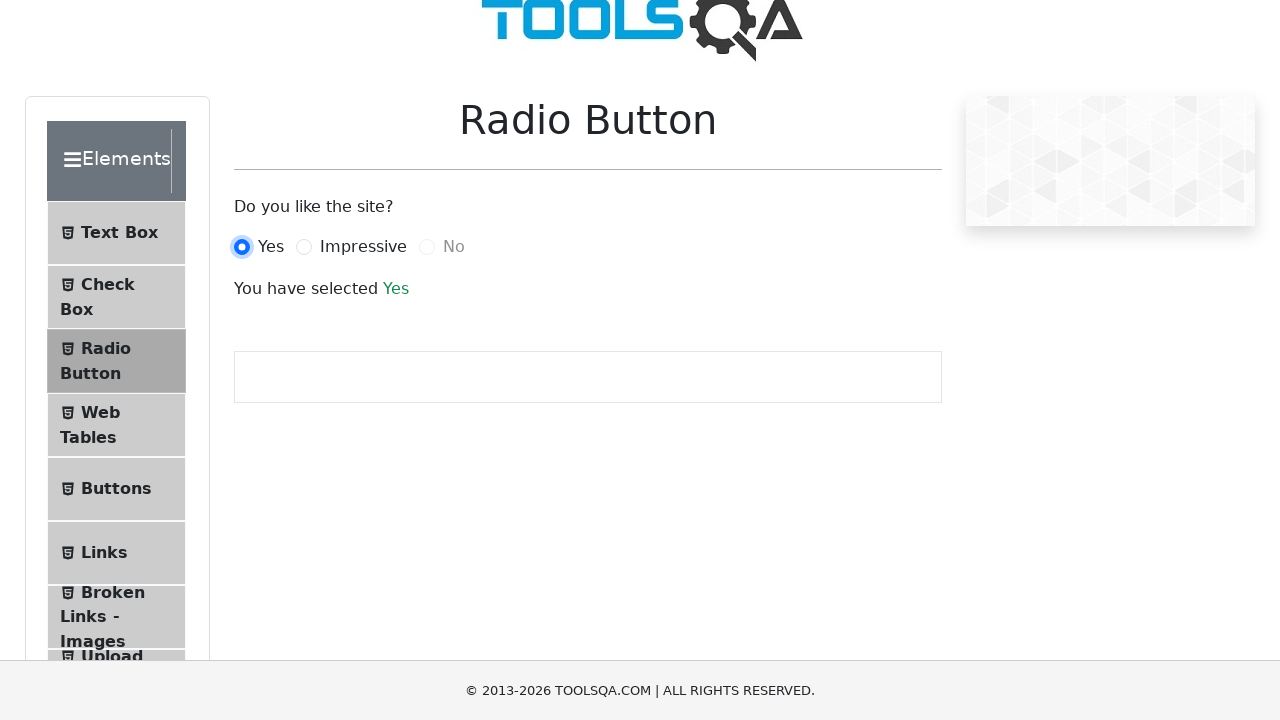

Confirmation message appeared for Yes selection
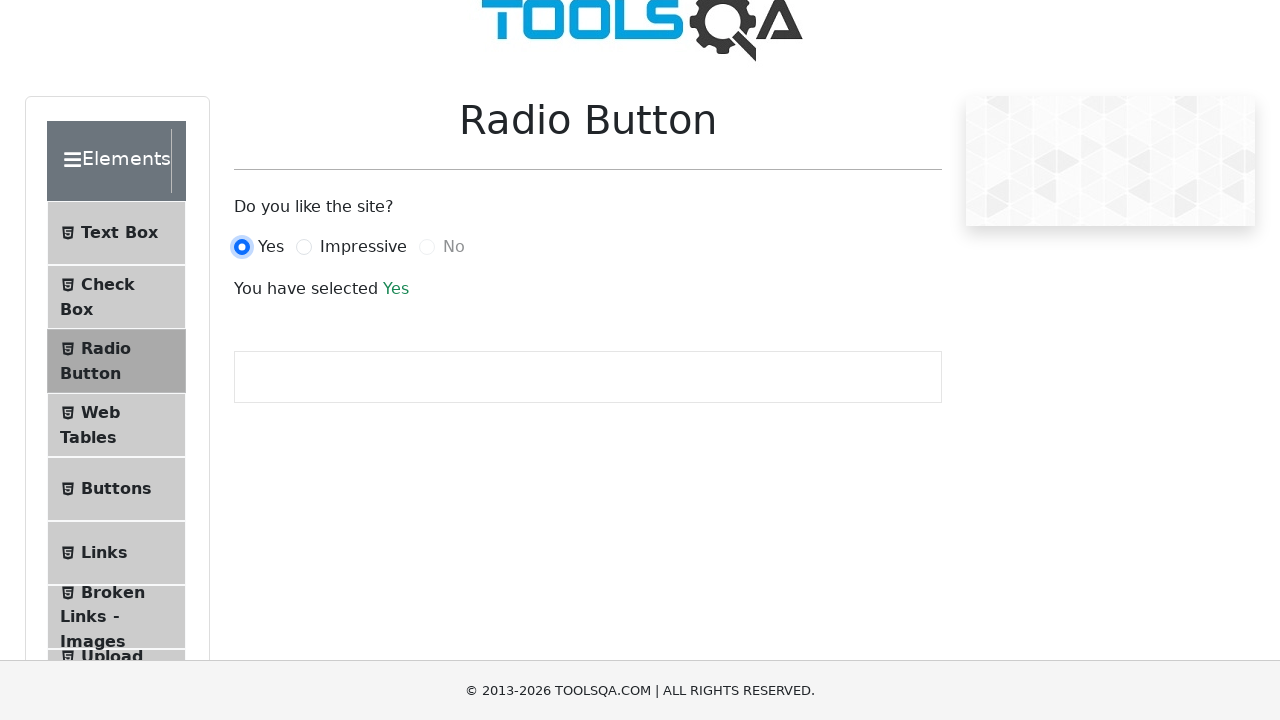

Clicked on Impressive radio button at (363, 247) on internal:text="Impressive"i
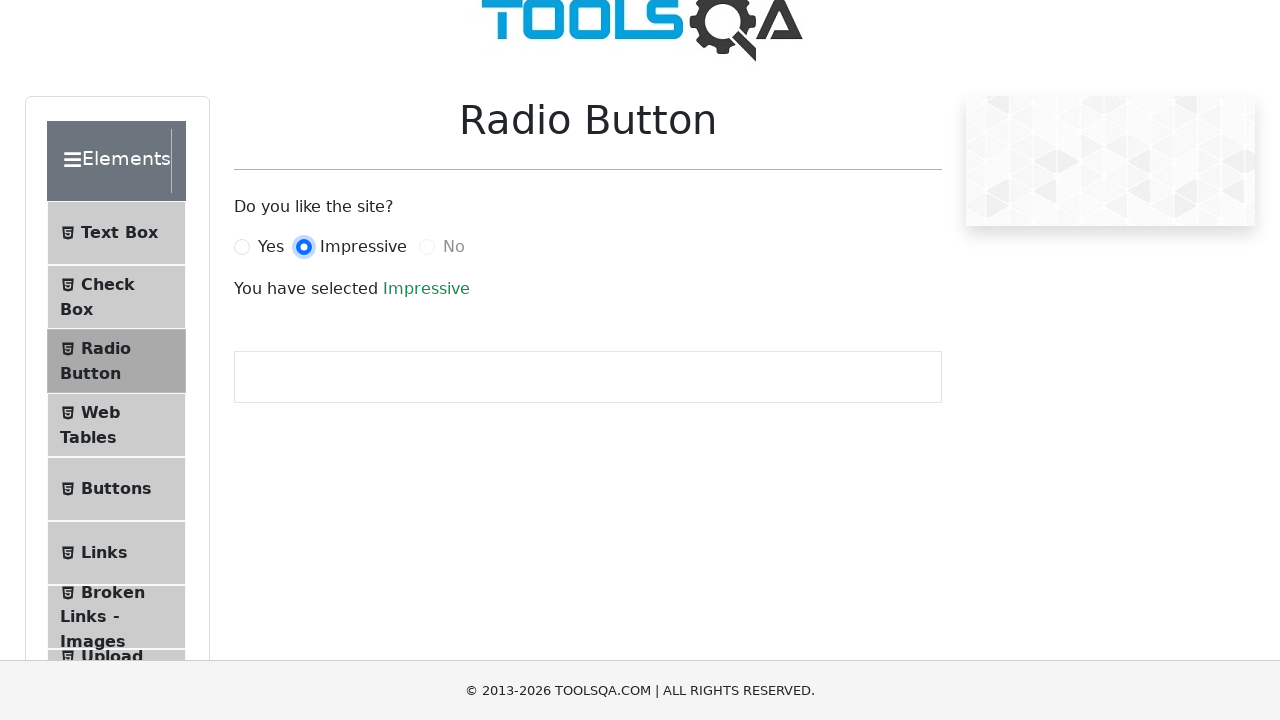

Confirmation message appeared for Impressive selection
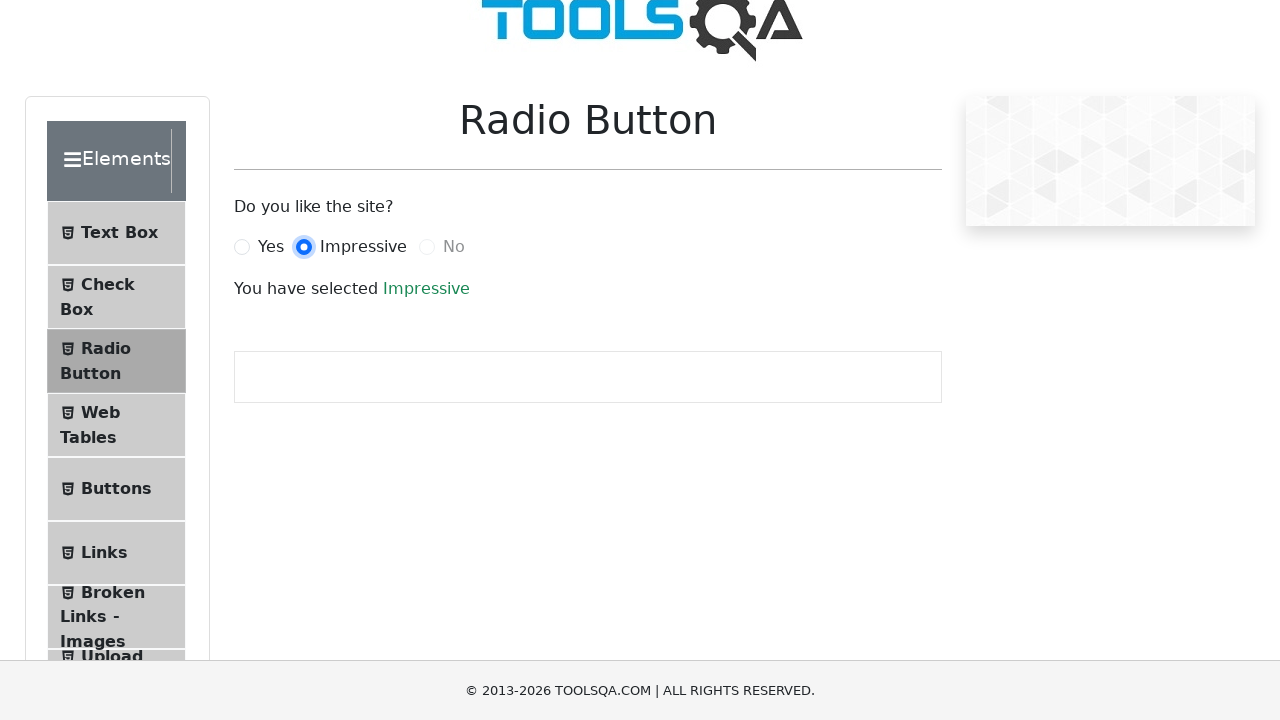

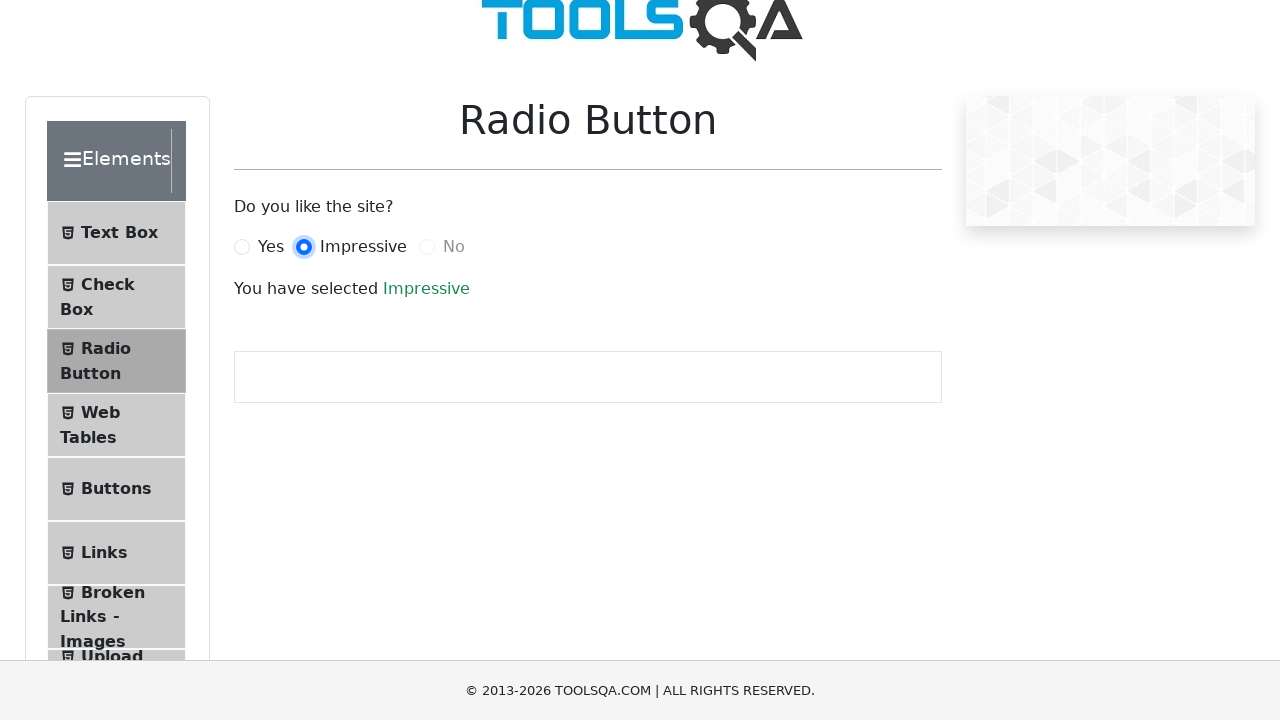